Tests clicking all 3 checkboxes in quick succession

Starting URL: https://rahulshettyacademy.com/AutomationPractice/

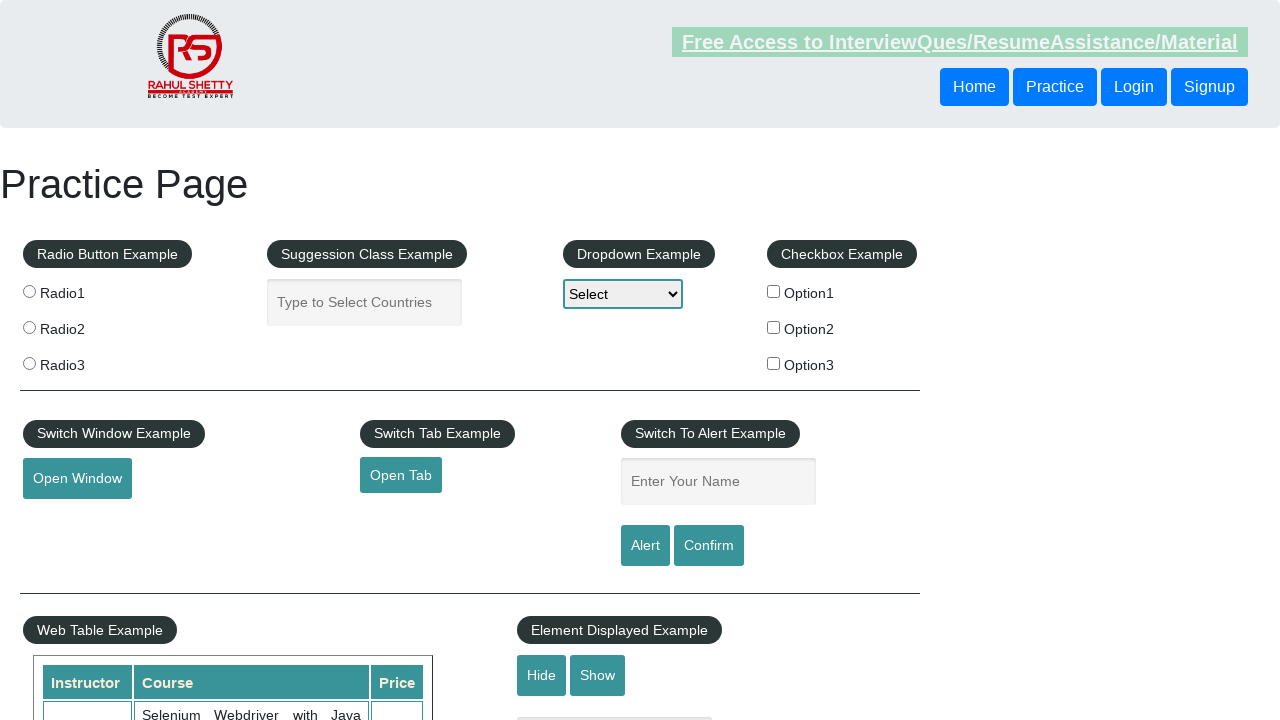

Clicked checkbox 1 in quick succession at (774, 291) on #checkBoxOption1
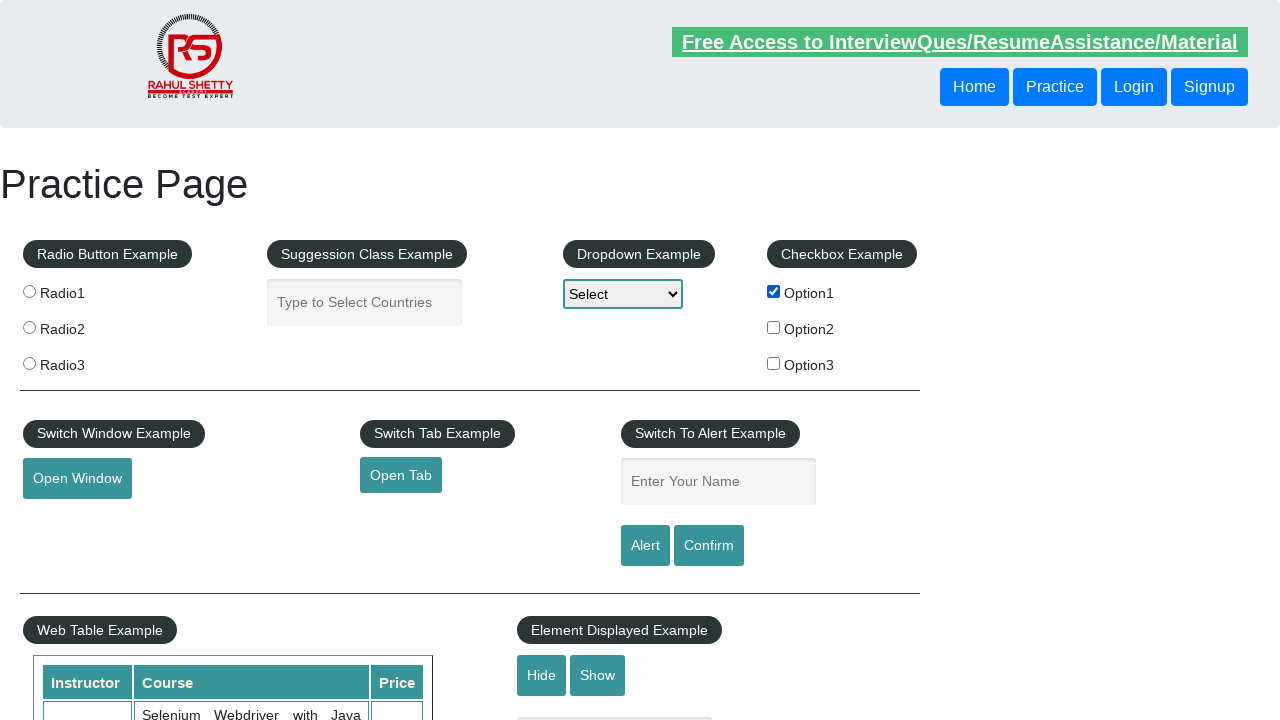

Clicked checkbox 2 in quick succession at (774, 327) on #checkBoxOption2
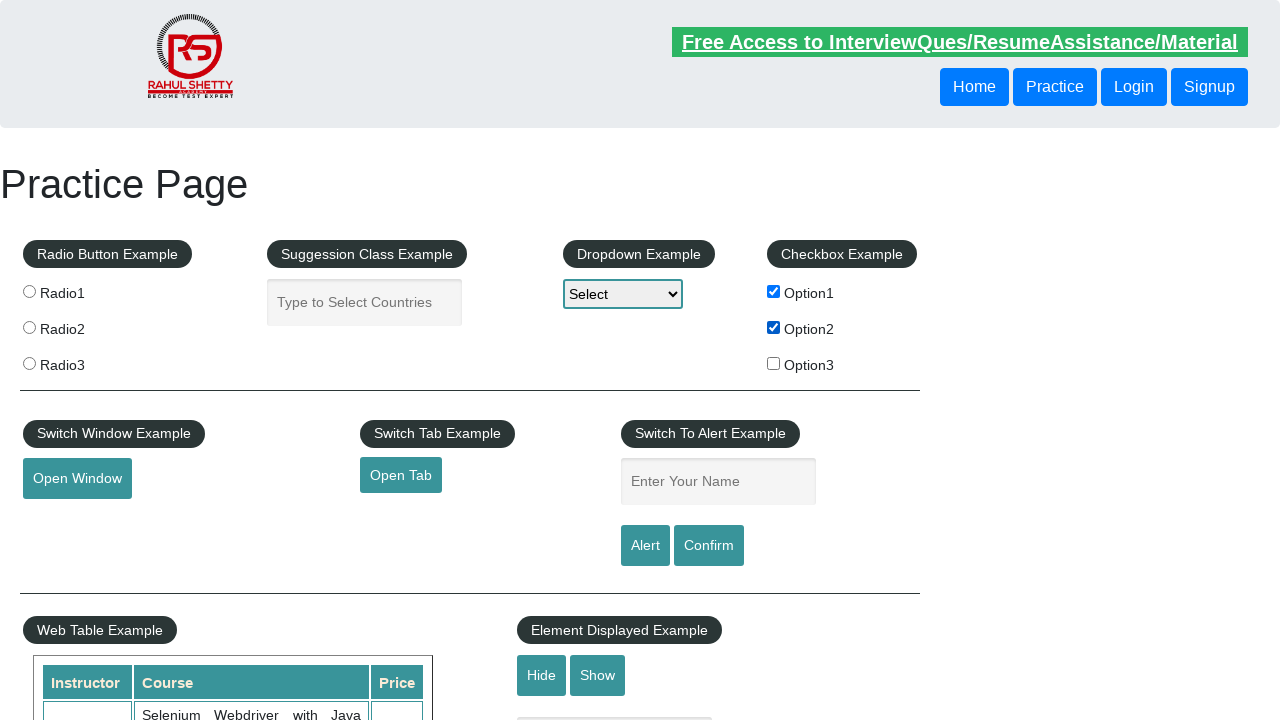

Clicked checkbox 3 in quick succession at (774, 363) on #checkBoxOption3
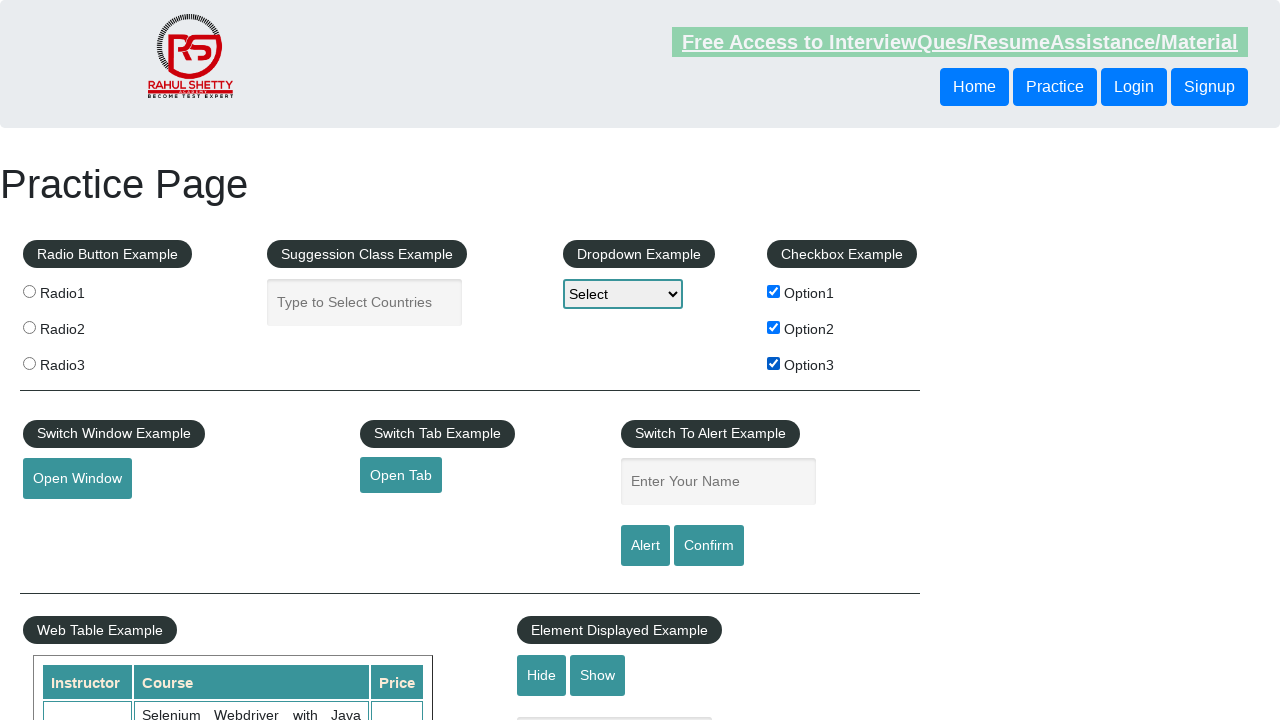

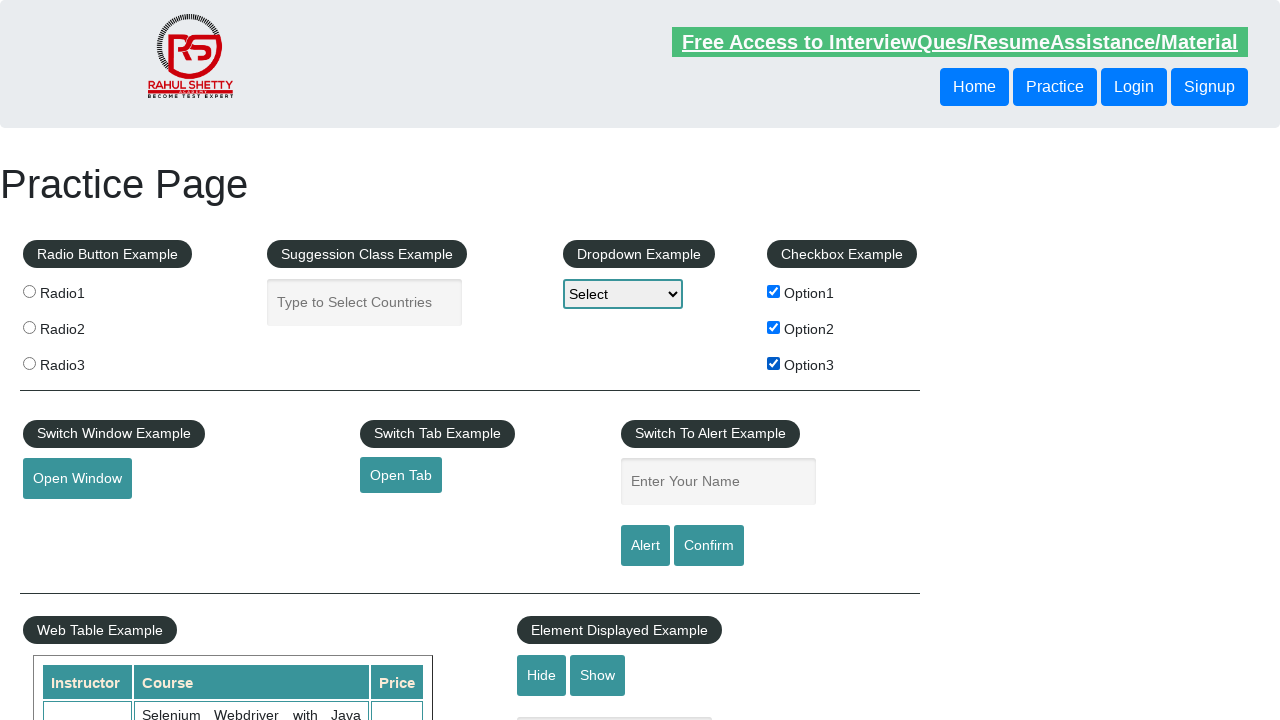